Tests keyboard key press functionality by sending SPACE and TAB keys to the page and verifying the displayed result text shows the correct key was pressed.

Starting URL: http://the-internet.herokuapp.com/key_presses

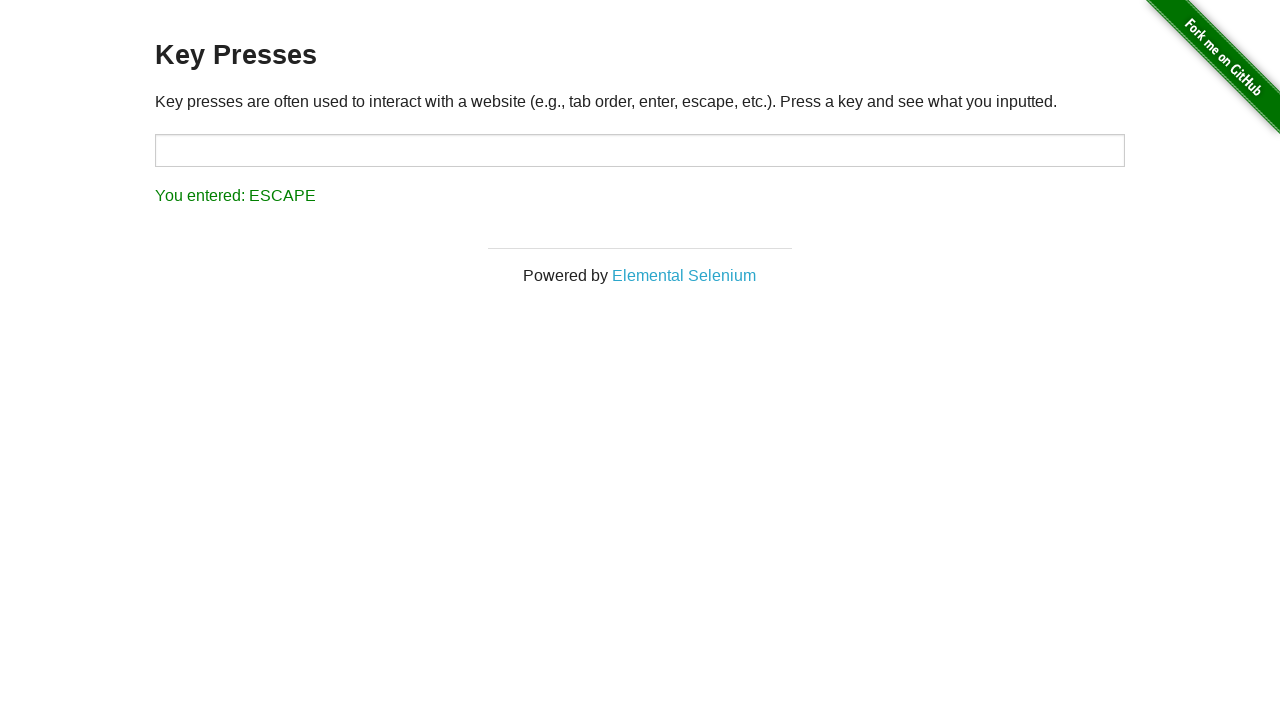

Pressed SPACE key on the example element on .example
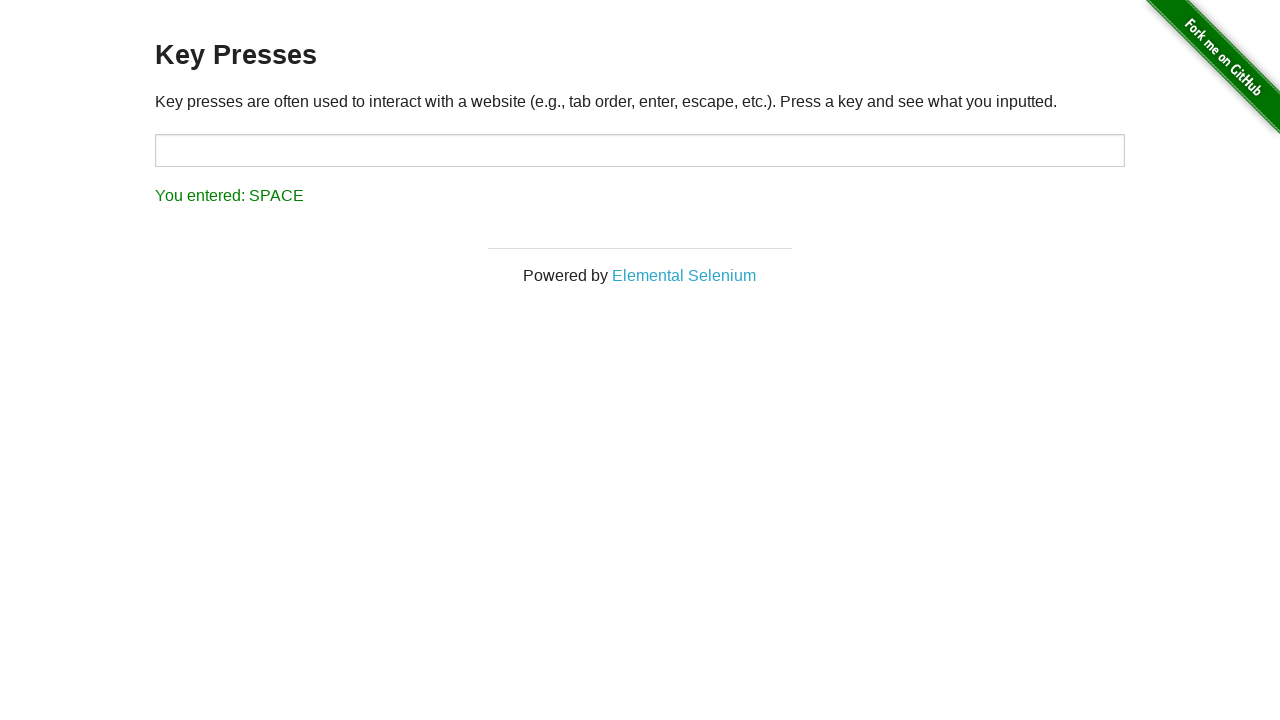

Retrieved result text content
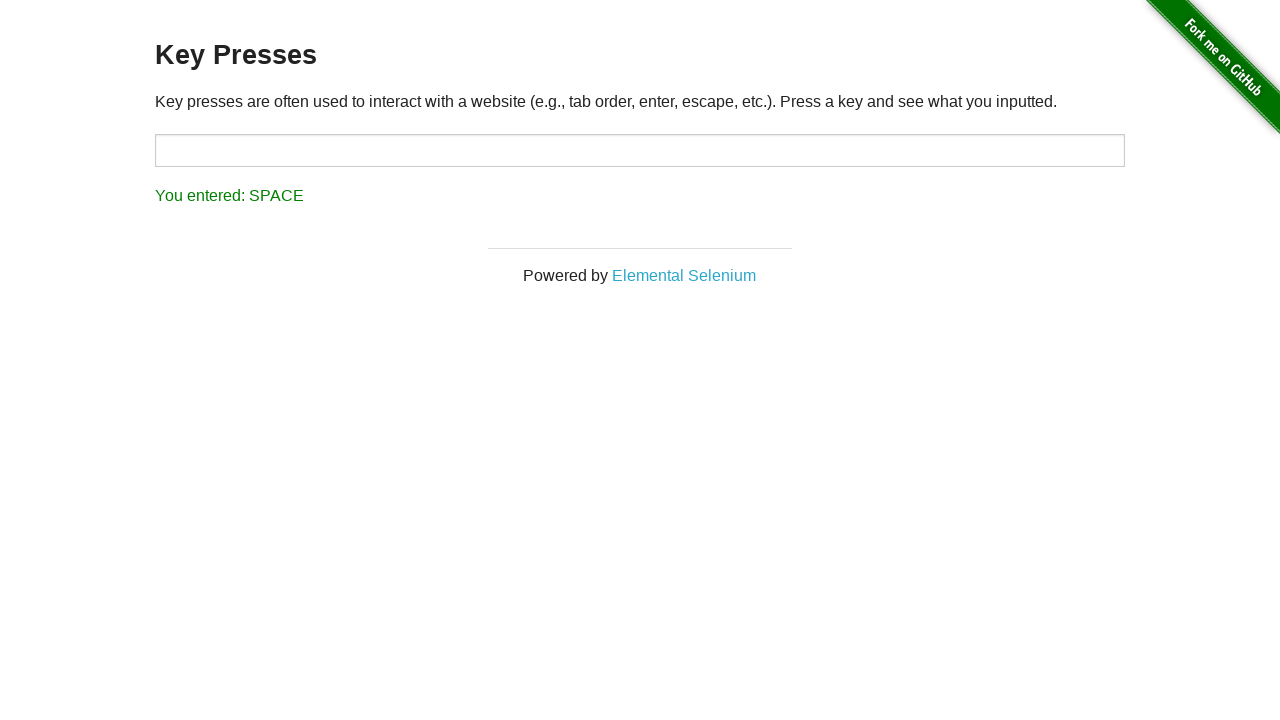

Verified result text shows 'You entered: SPACE'
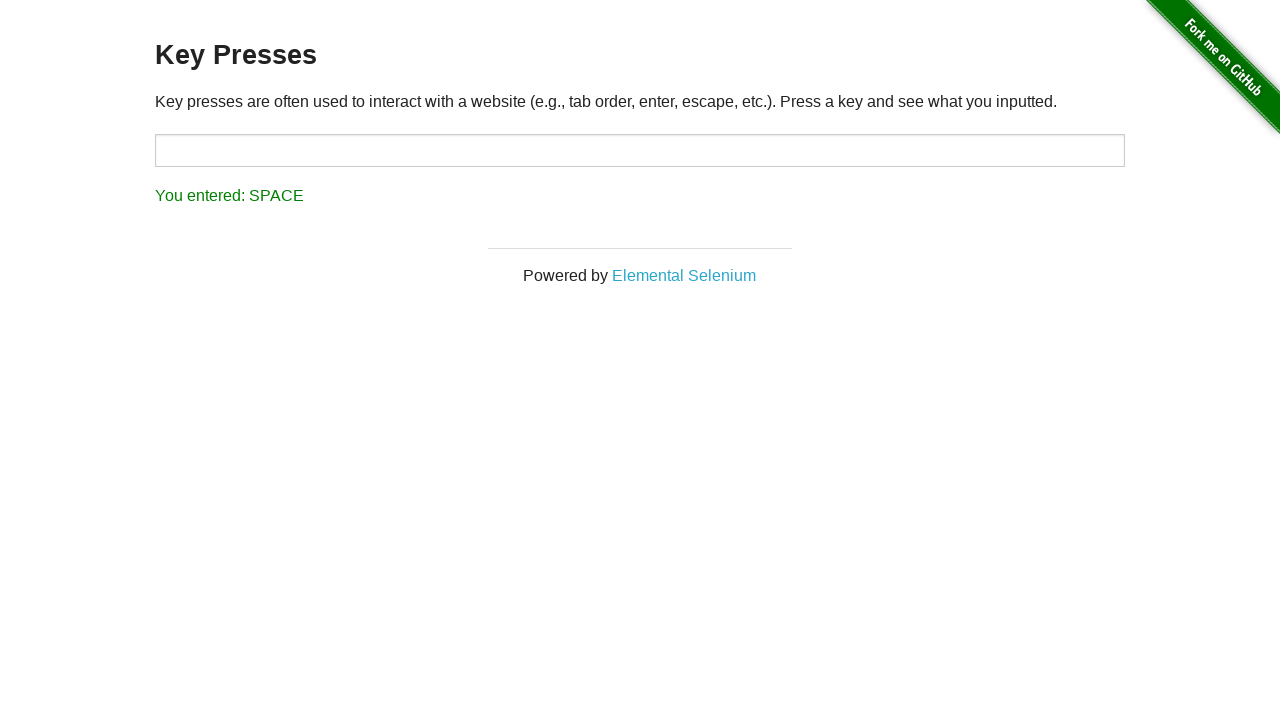

Pressed TAB key using keyboard
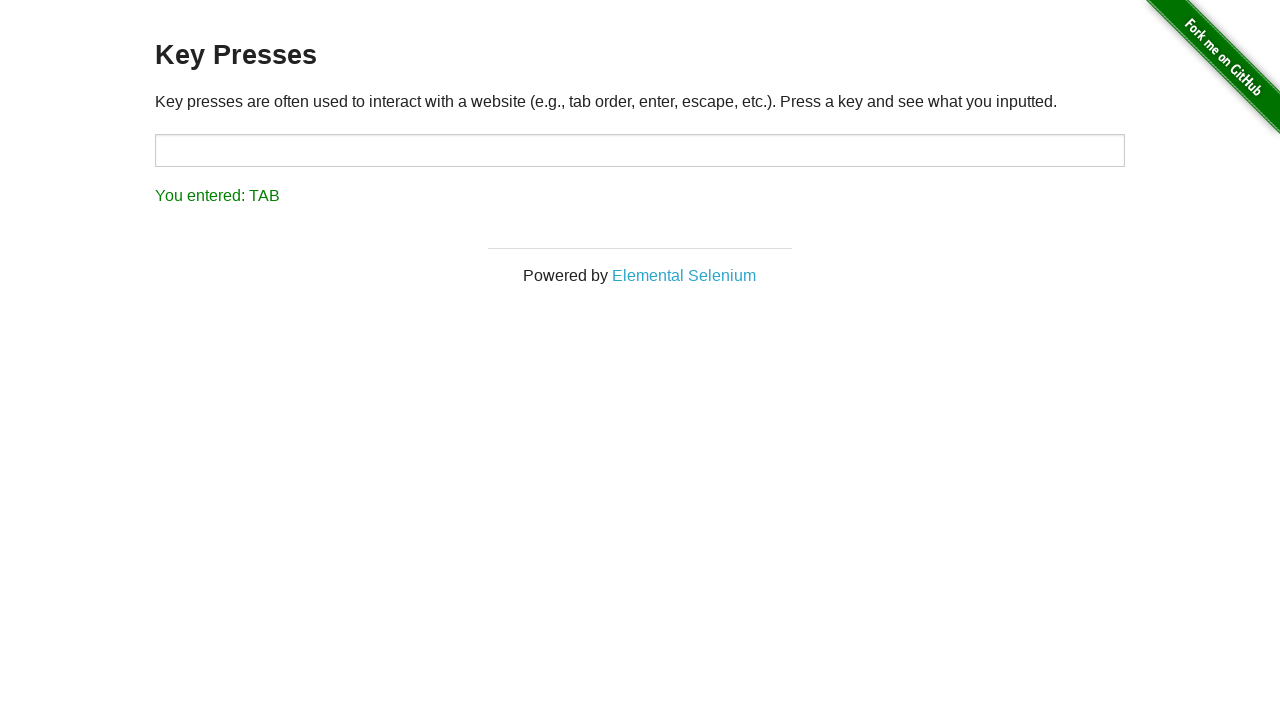

Retrieved result text content after TAB press
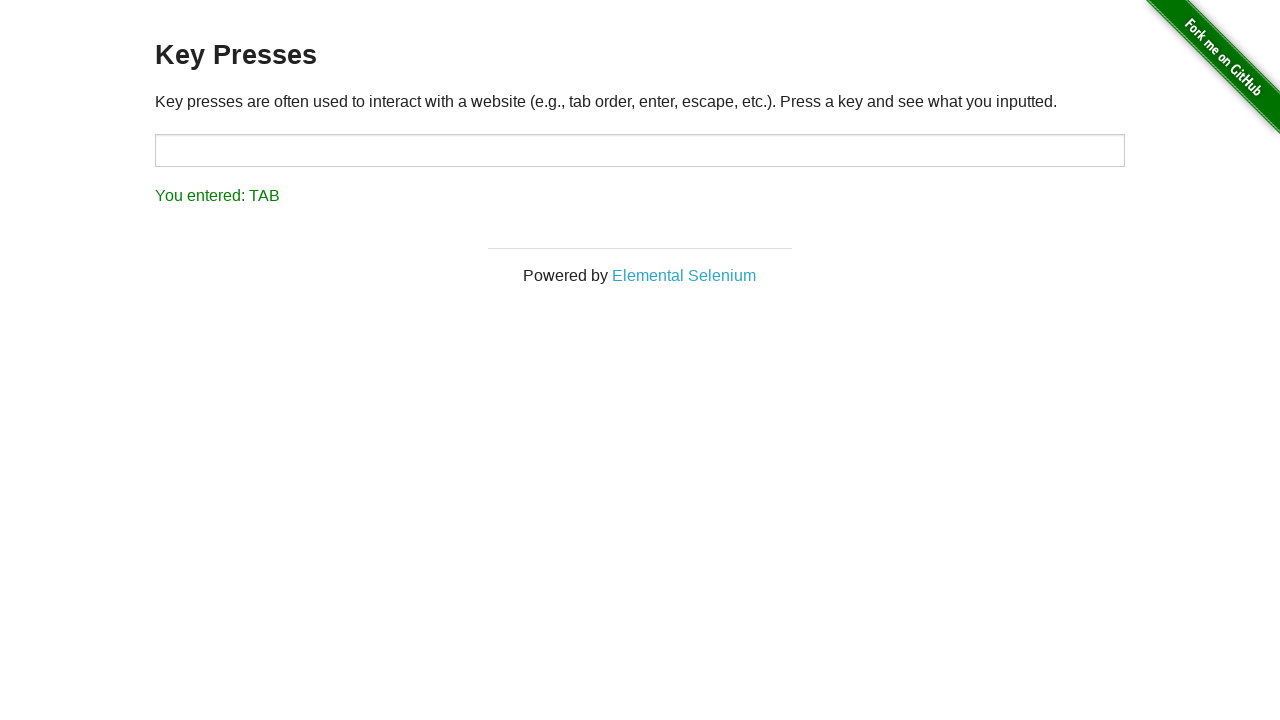

Verified result text shows 'You entered: TAB'
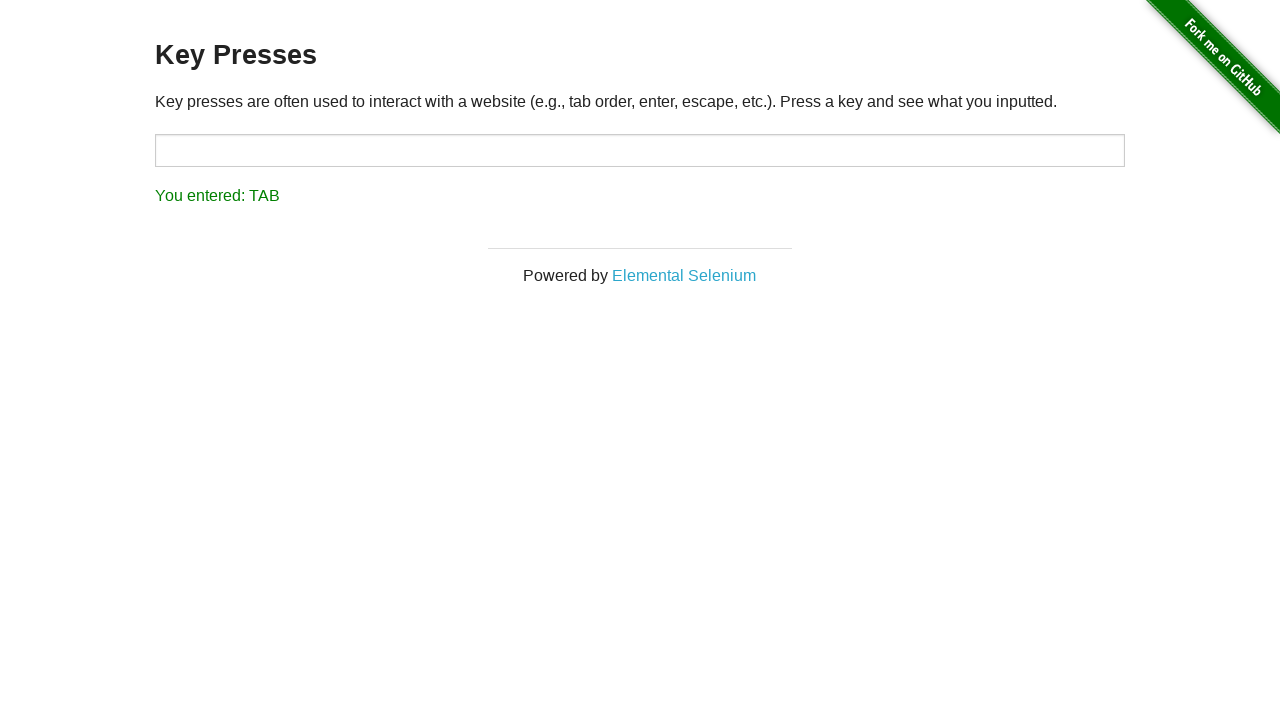

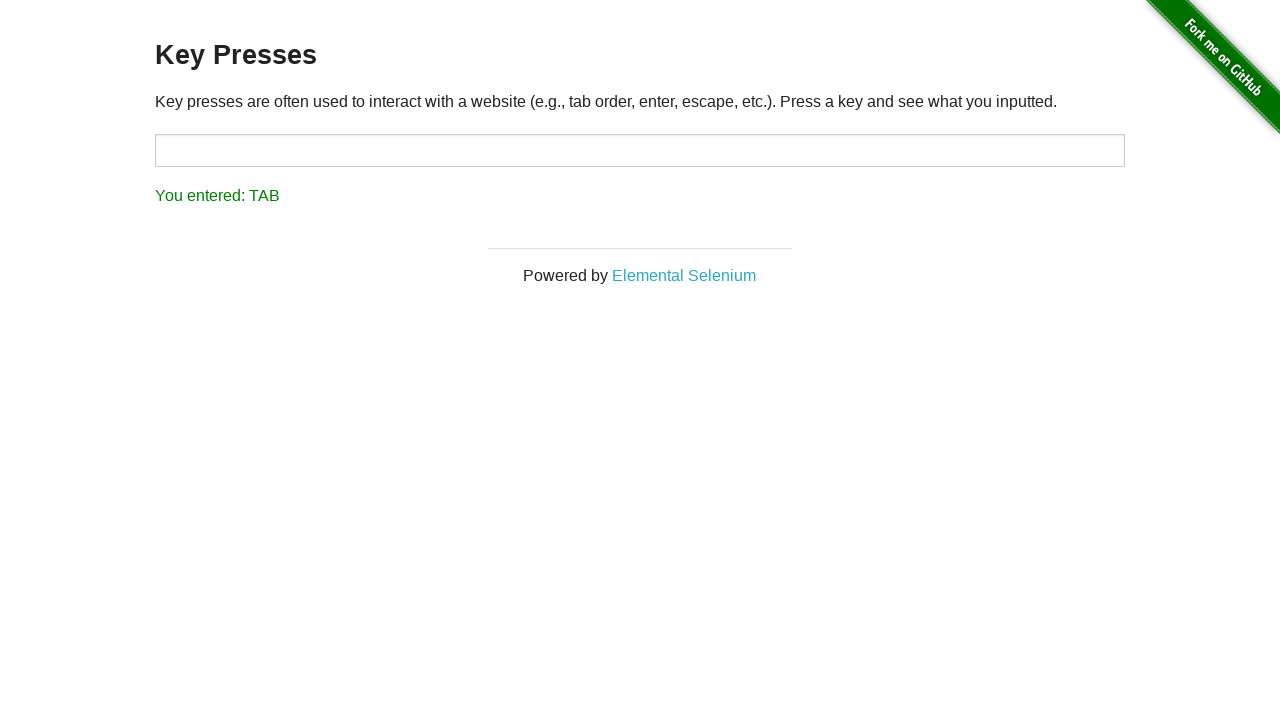